Tests that there are exactly 5 elements with class "test" on the page and verifies the value attribute of the second button equals "This is also a button"

Starting URL: https://kristinek.github.io/site/examples/locators

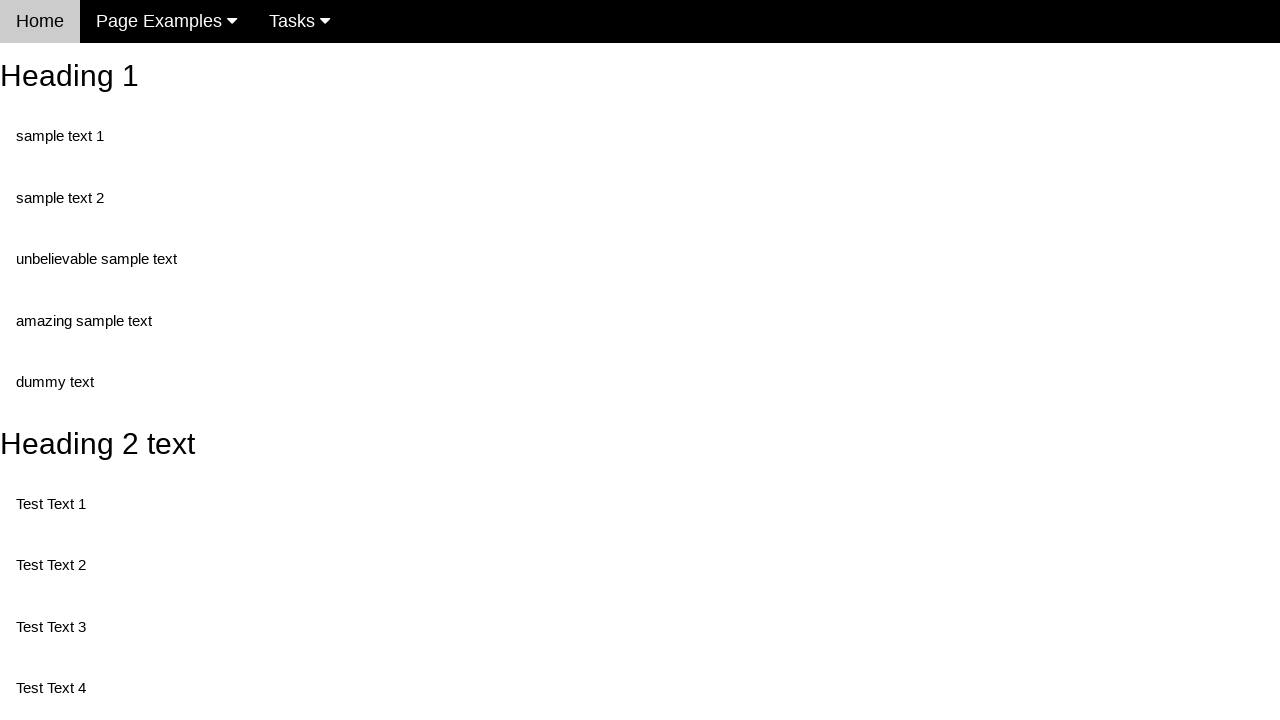

Navigated to locators example page
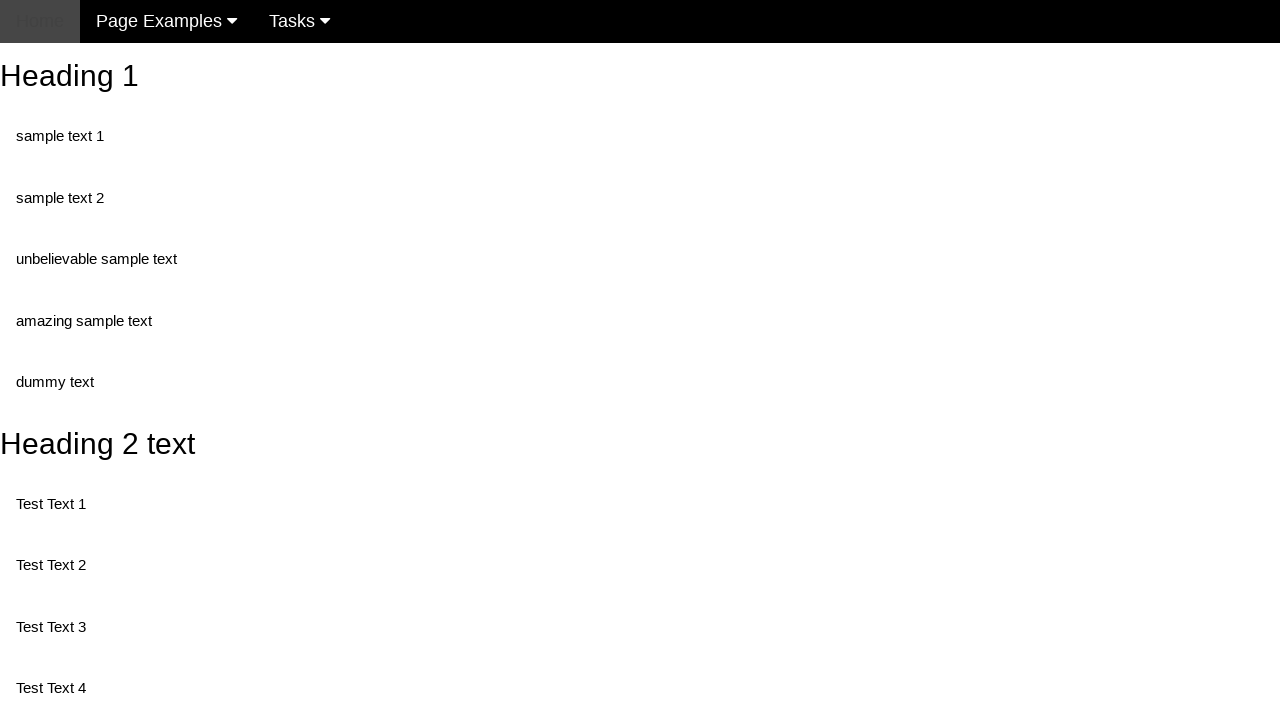

Located all elements with class 'test'
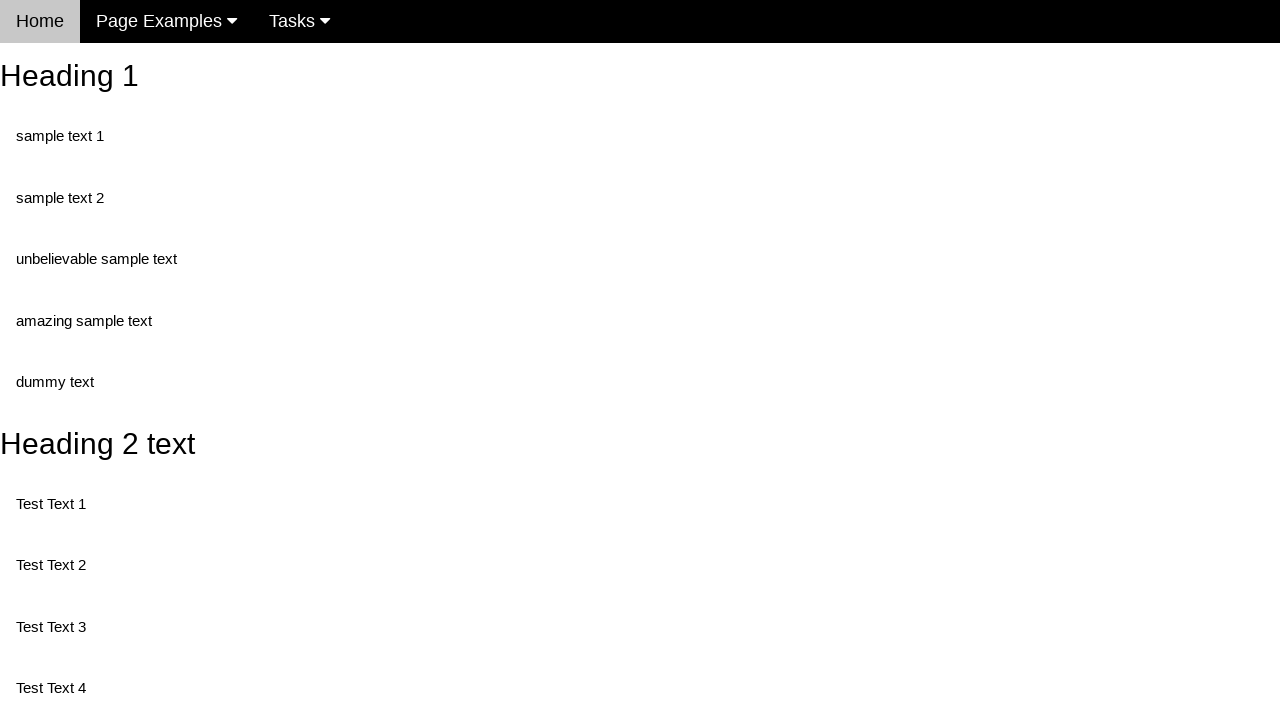

Verified exactly 5 elements with class 'test' exist on the page
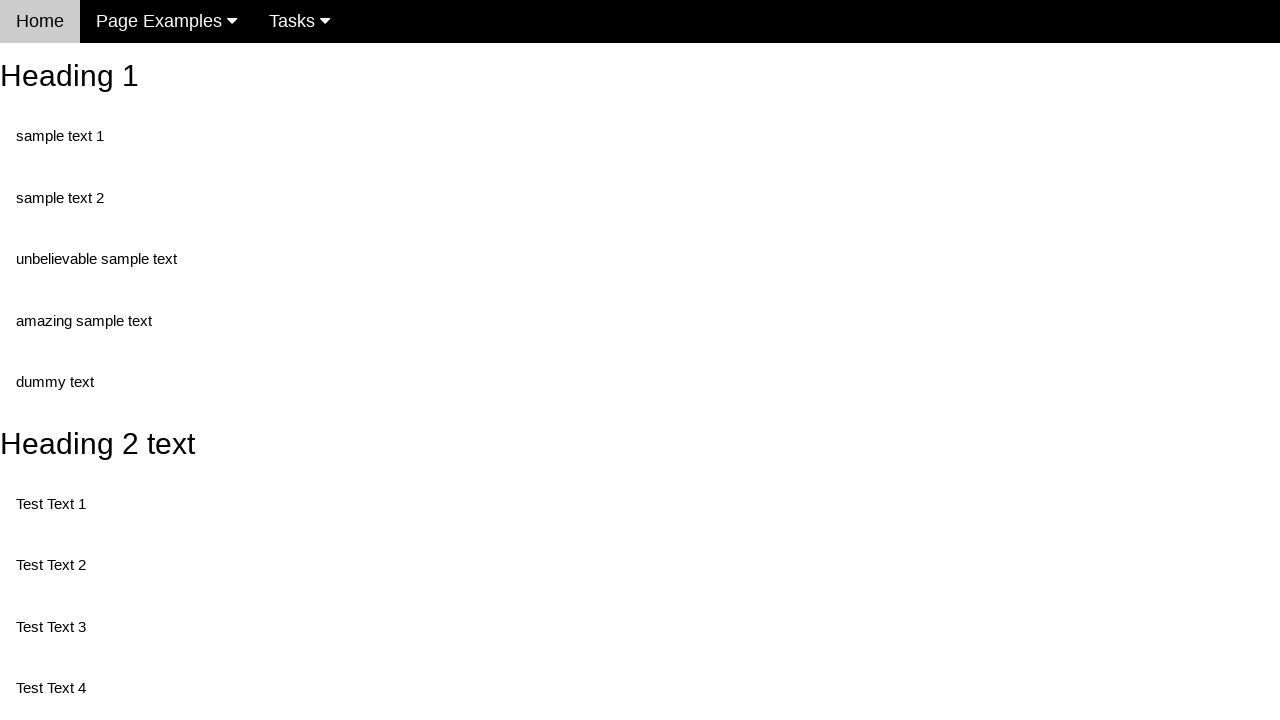

Retrieved value attribute from second button element
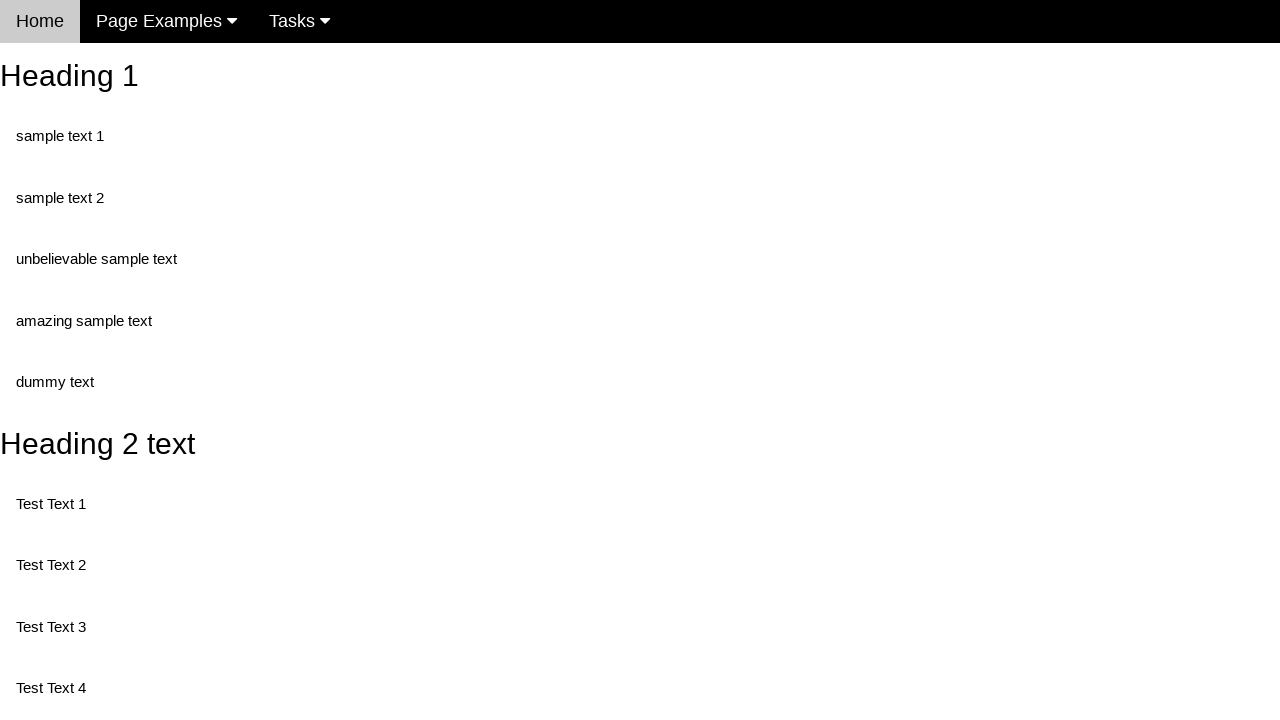

Verified second button value attribute equals 'This is also a button'
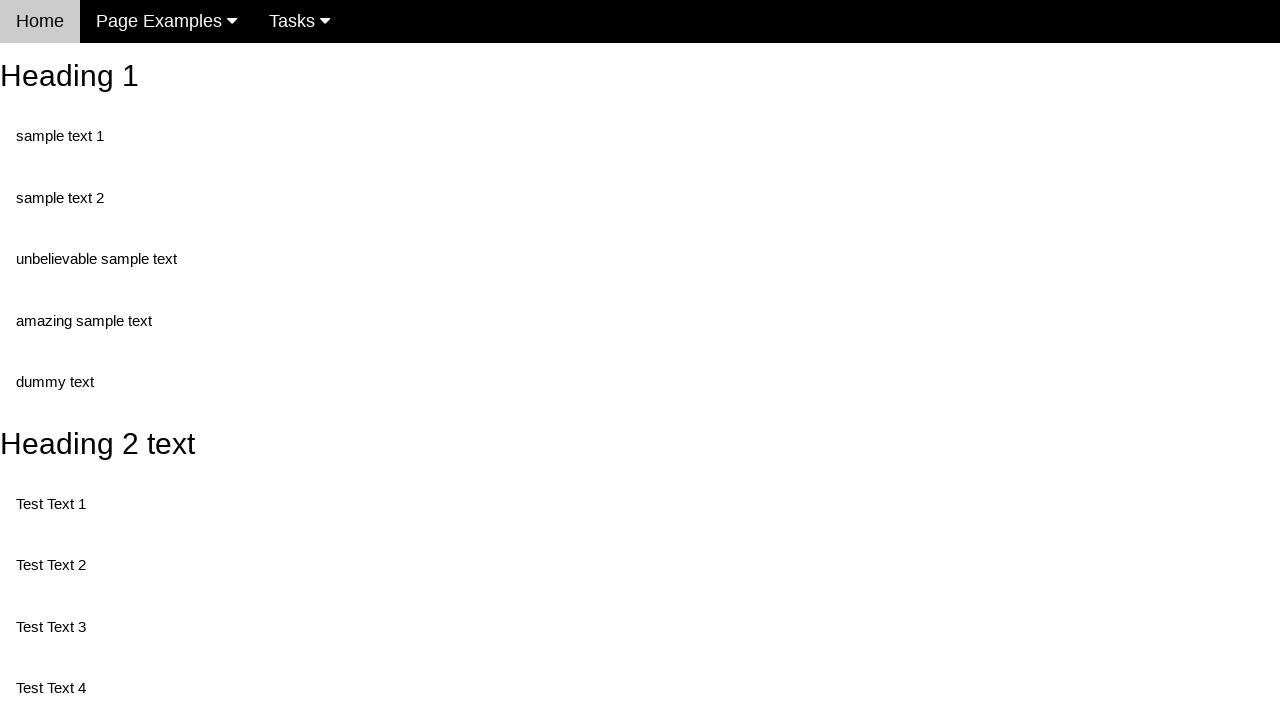

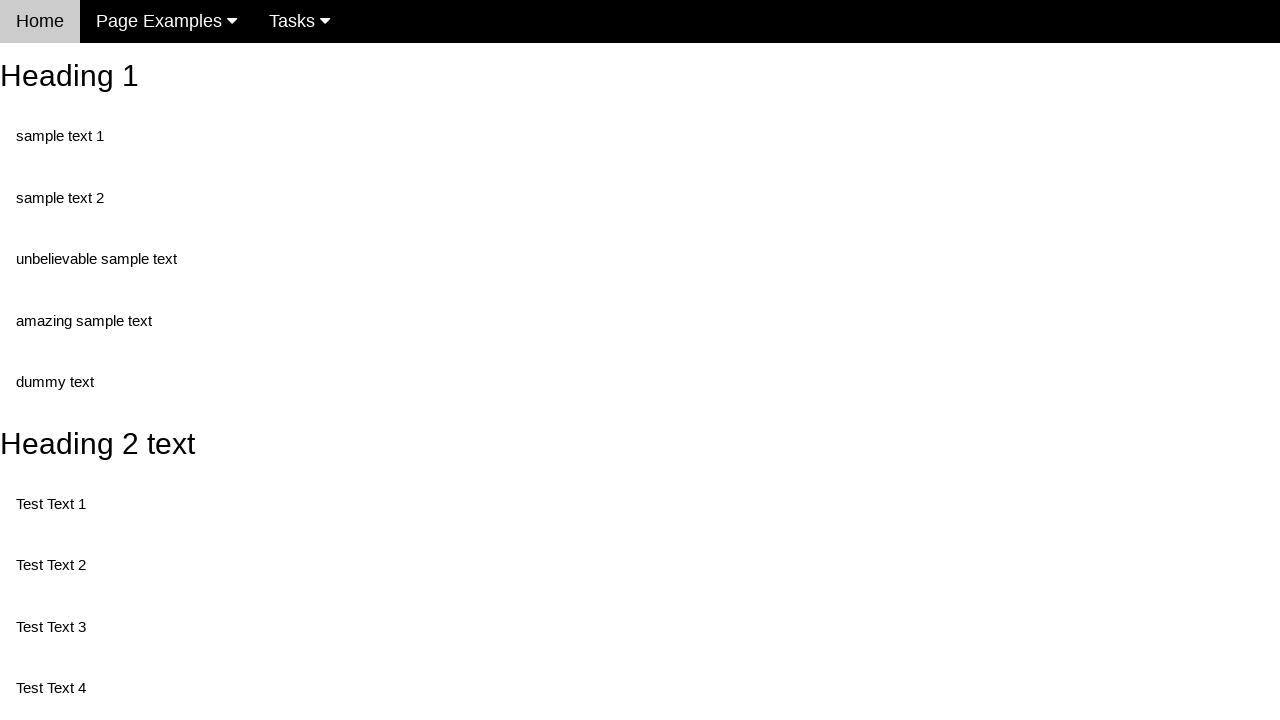